Tests entering text in a JavaScript prompt dialog and verifying the entered text

Starting URL: https://automationfc.github.io/basic-form/index.html

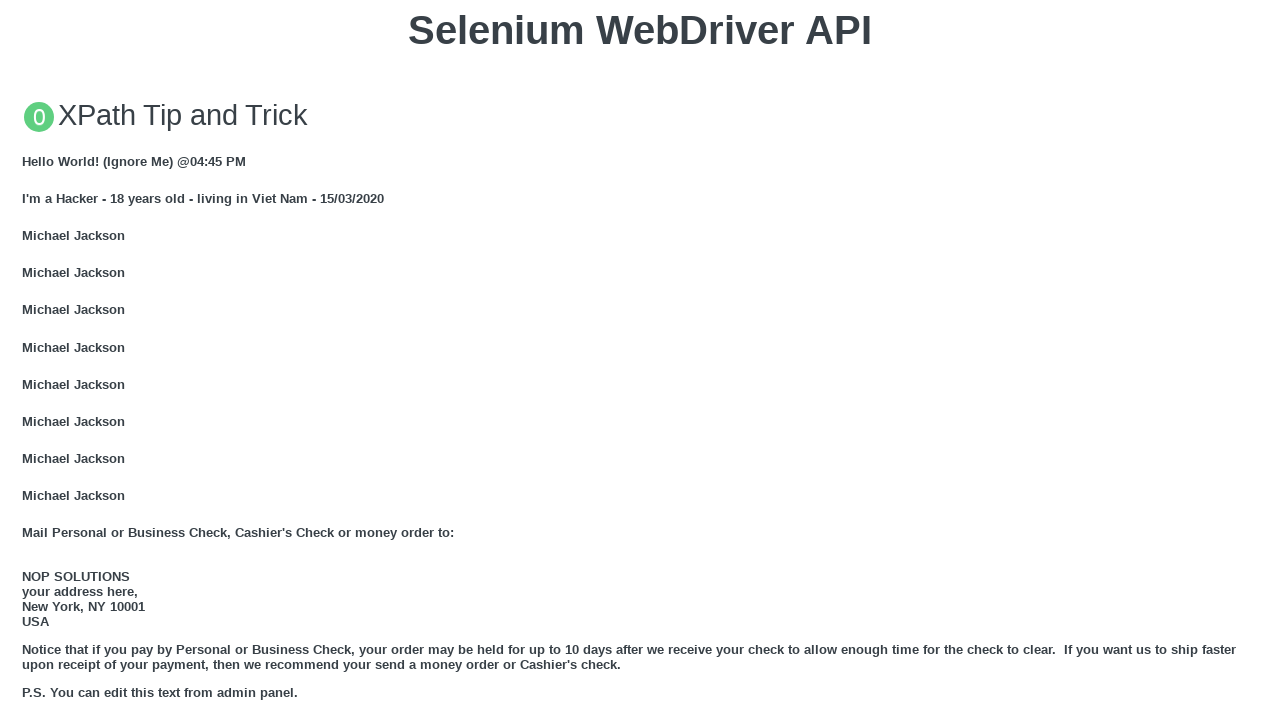

Set up dialog handler to accept prompt with text 'Long Long'
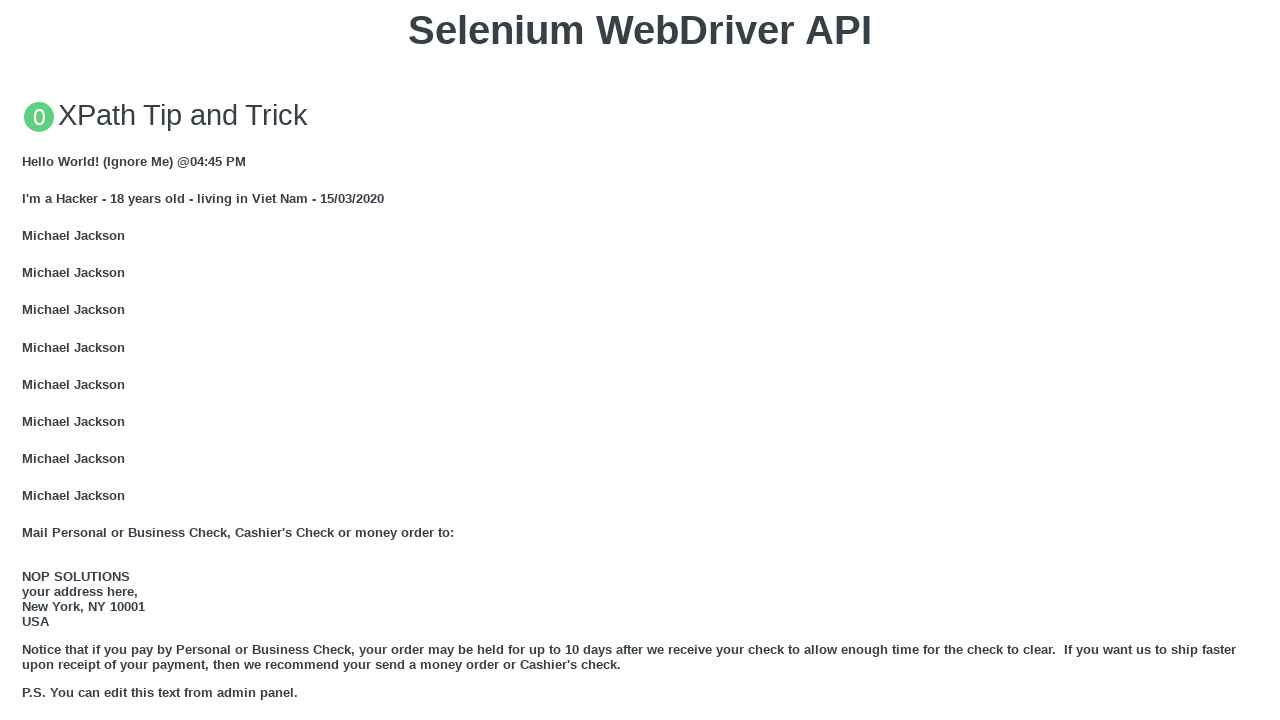

Clicked button to trigger JavaScript prompt dialog at (640, 360) on xpath=//button[text()='Click for JS Prompt']
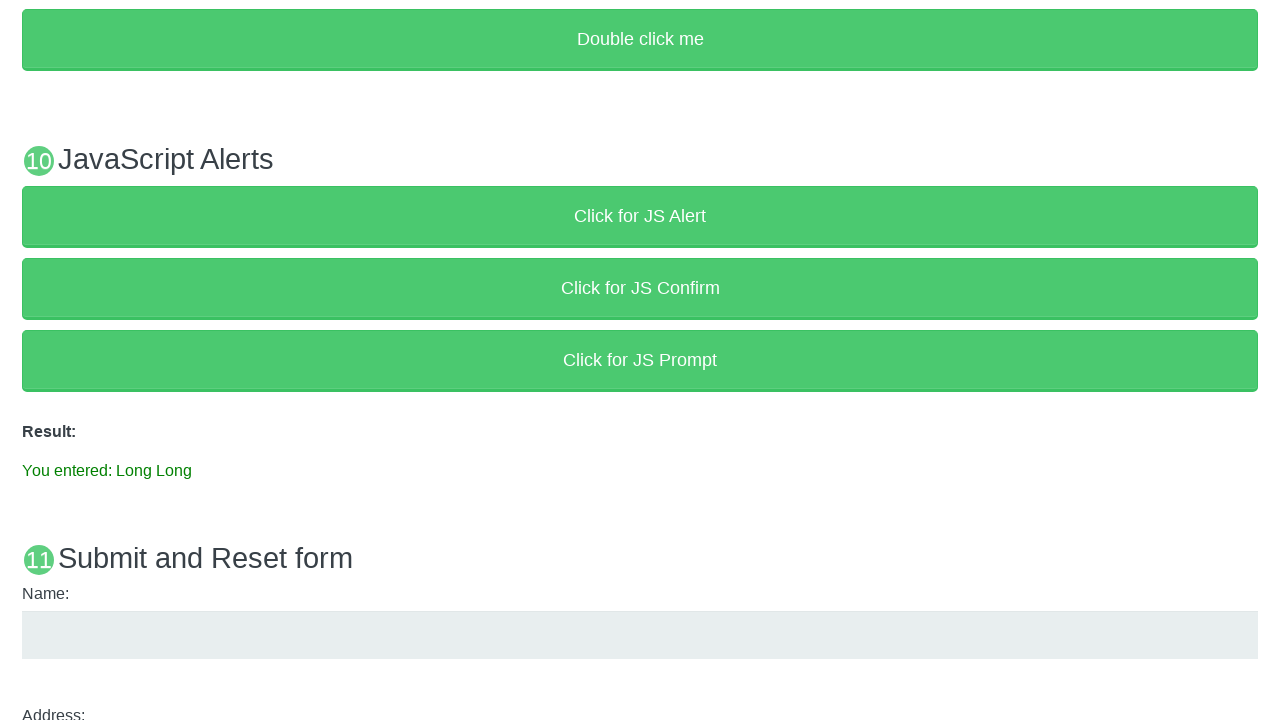

Verified result message displays 'You entered: Long Long'
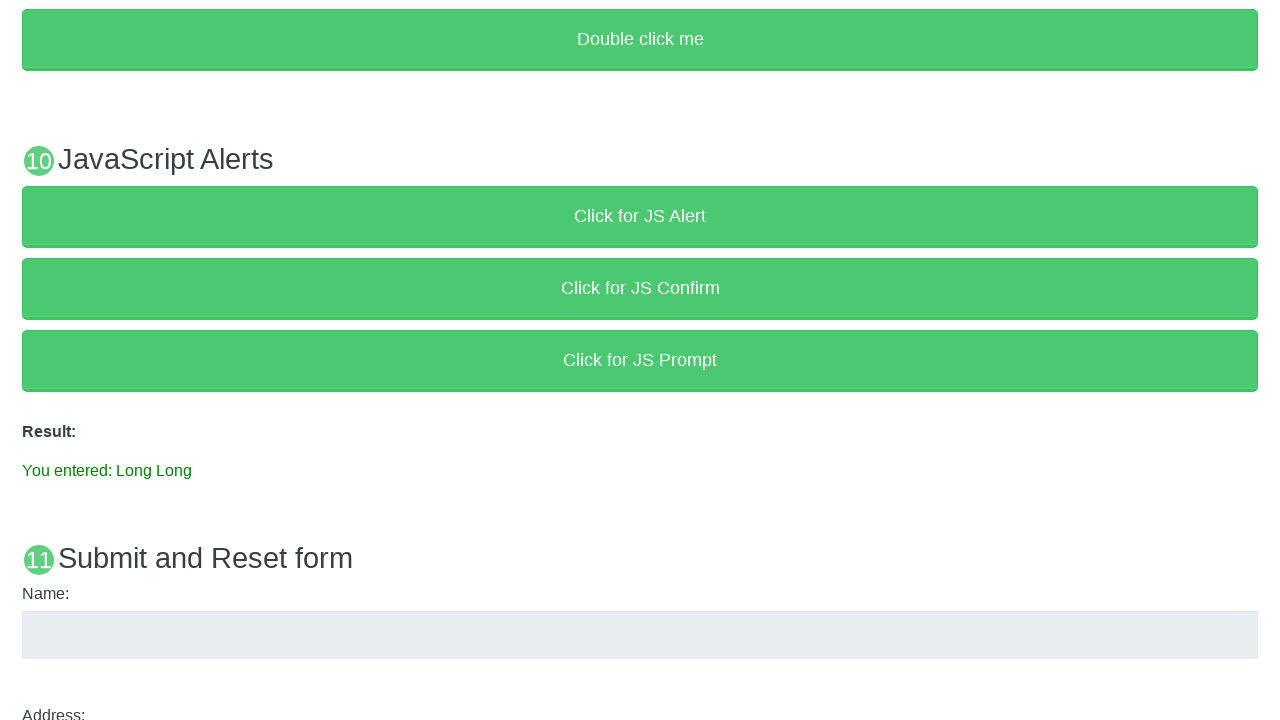

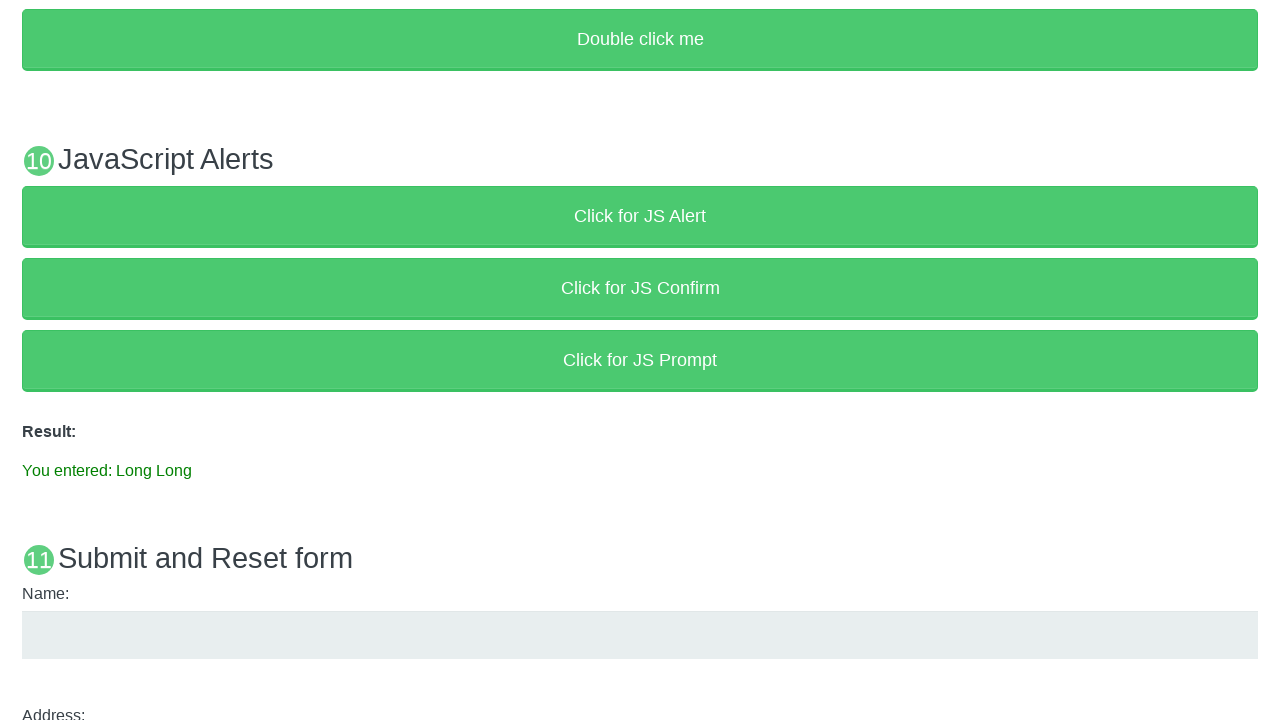